Tests registration form by filling in first name, last name, and email fields, then submitting the form

Starting URL: http://suninjuly.github.io/registration1.html

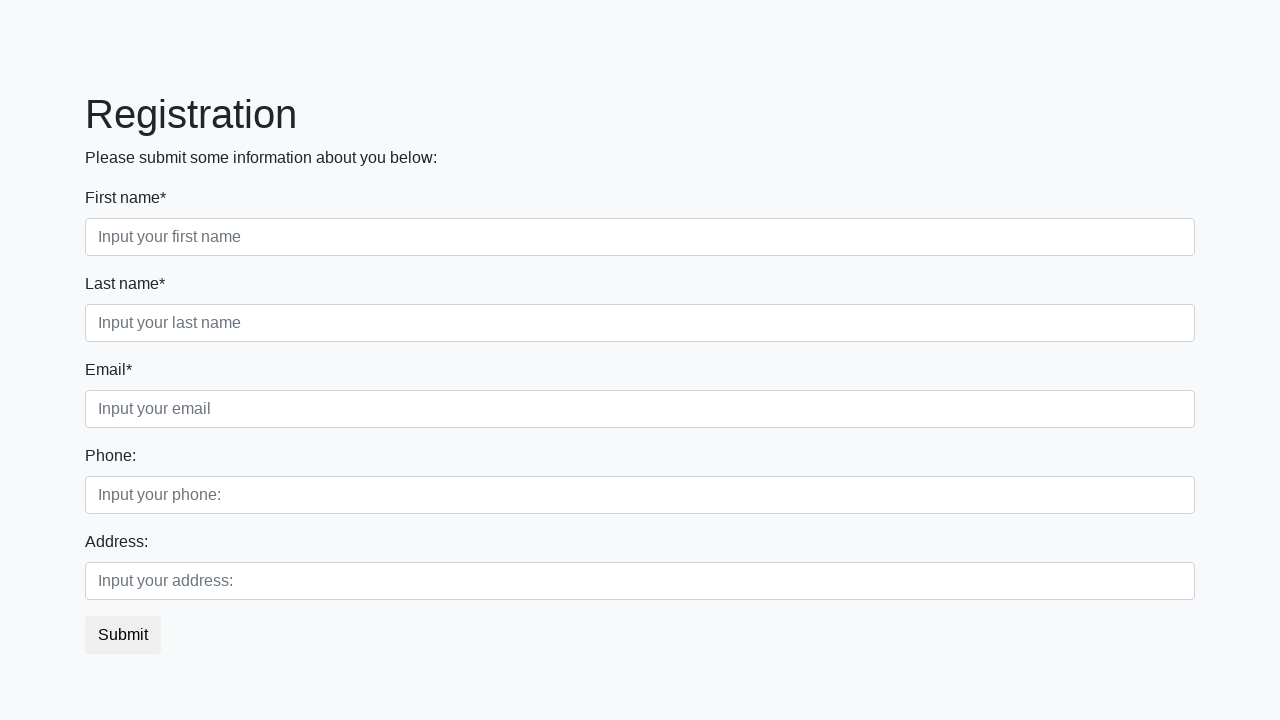

Filled first name field with 'Harry' on .first:required
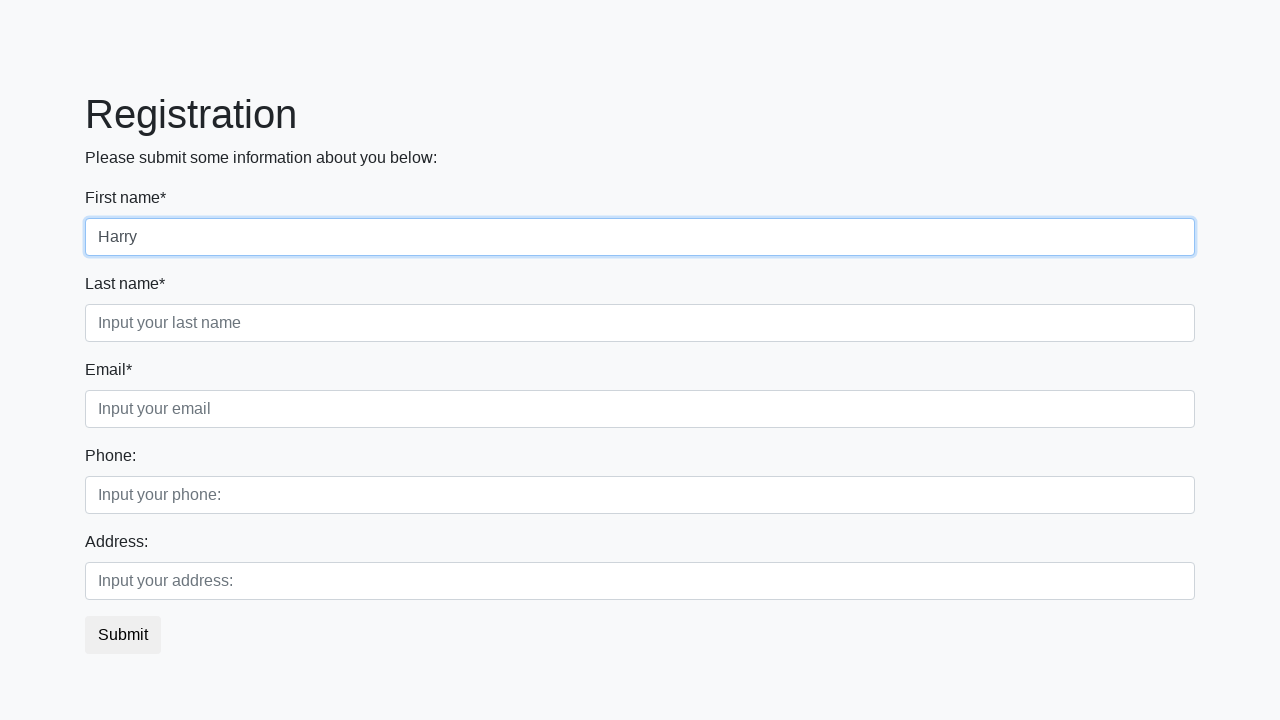

Filled last name field with 'Potter' on .second:required
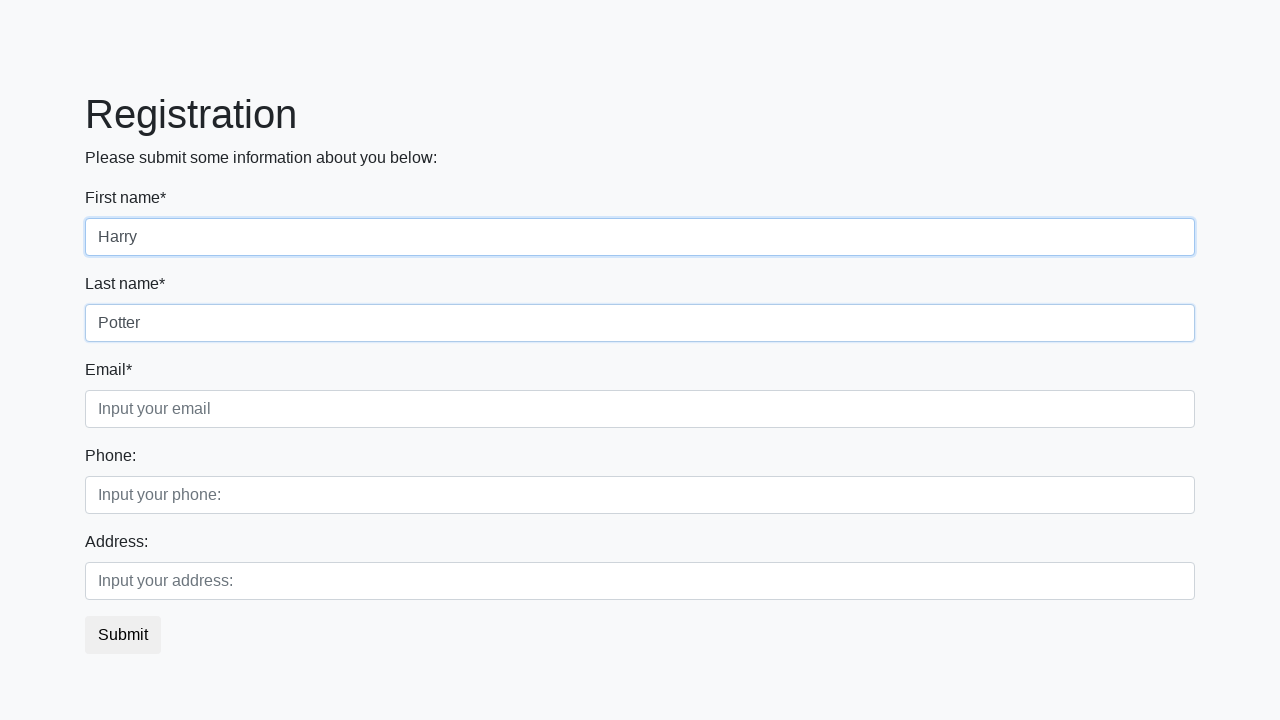

Filled email field with 'harry.potter@hogwarts.scot' on .third:required
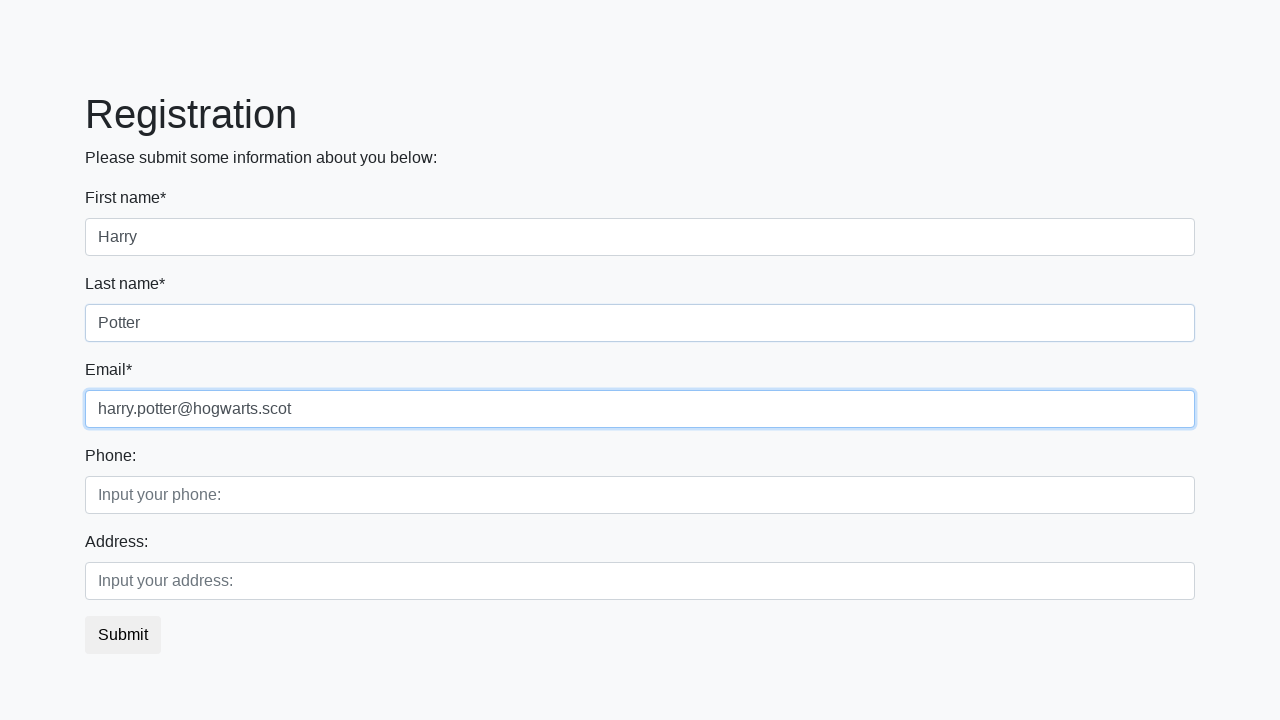

Clicked submit button to submit registration form at (123, 635) on button.btn
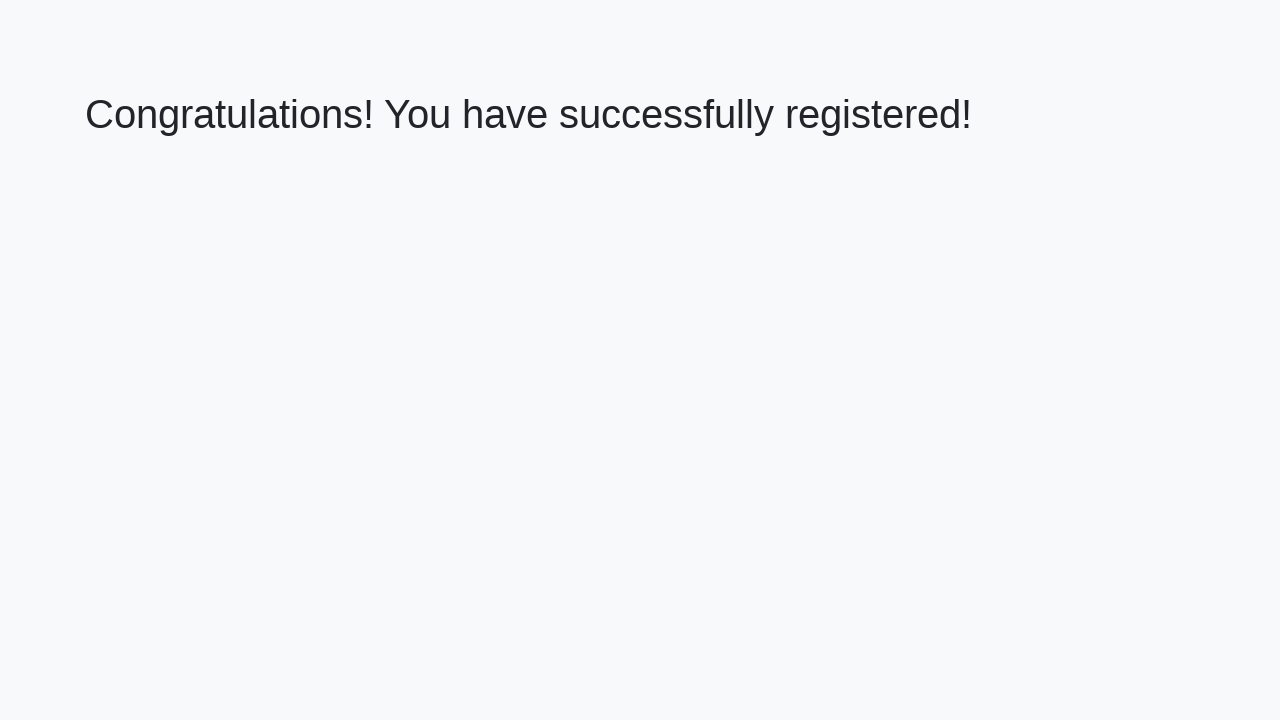

Success message (h1) appeared
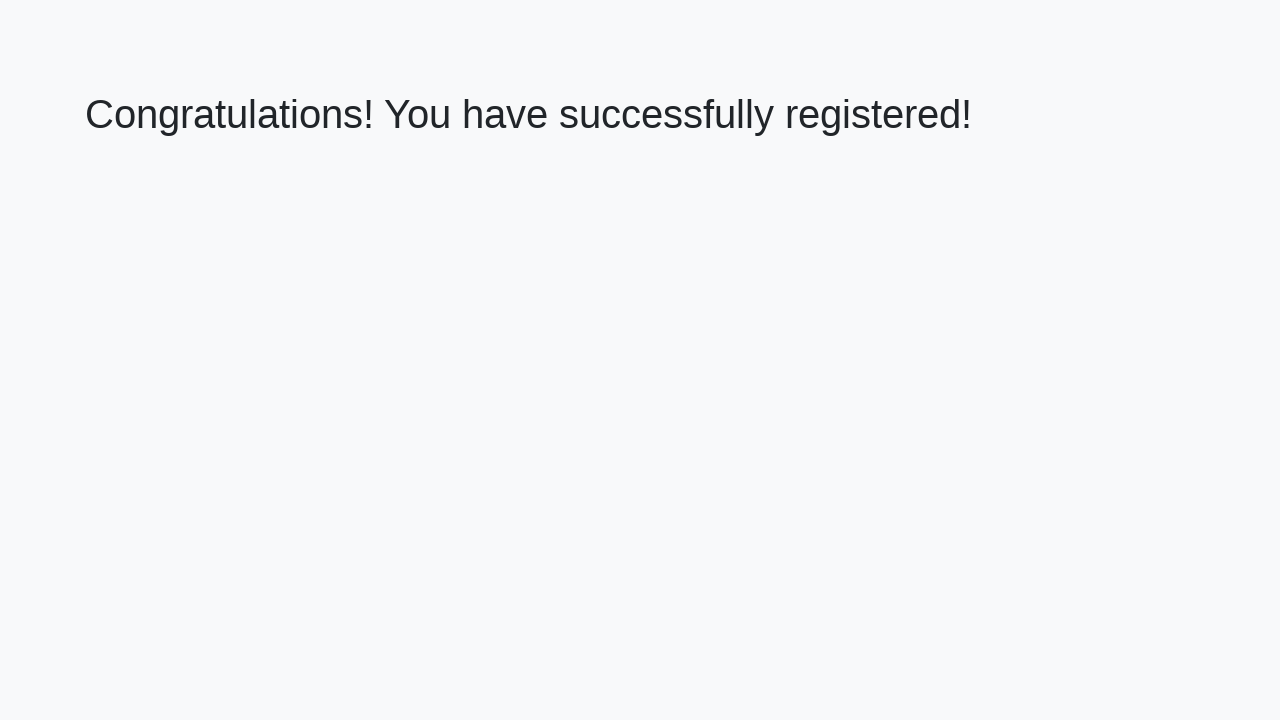

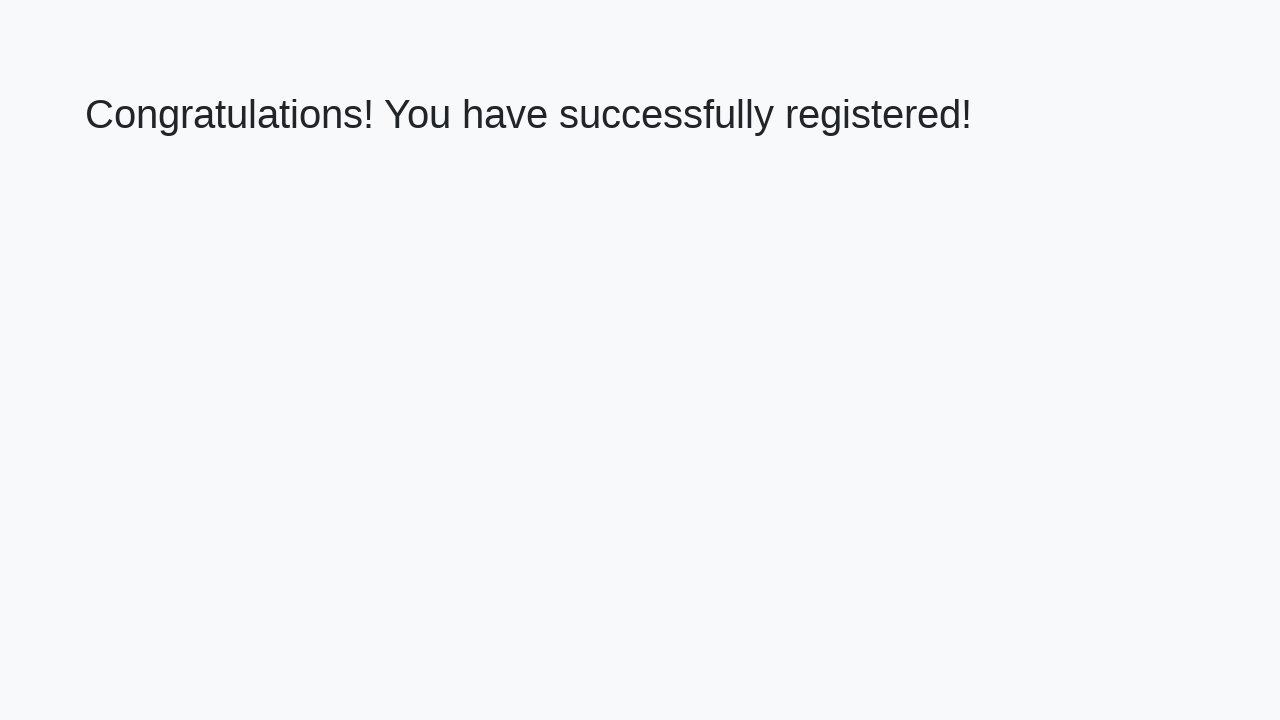